Tests handling of a JavaScript prompt dialog by clicking a button that triggers the prompt, entering a name, and verifying the result displays the entered name

Starting URL: https://testautomationpractice.blogspot.com/

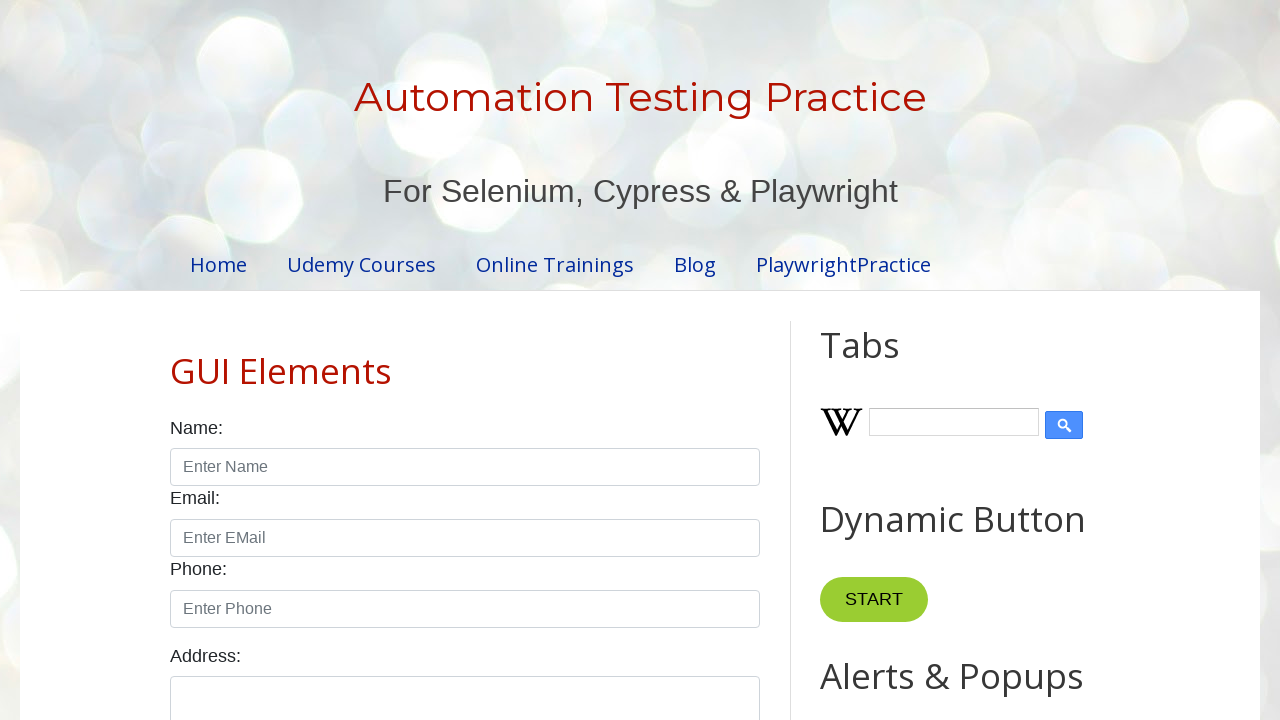

Set up dialog handler to accept prompt with name 'Sathish Sekar'
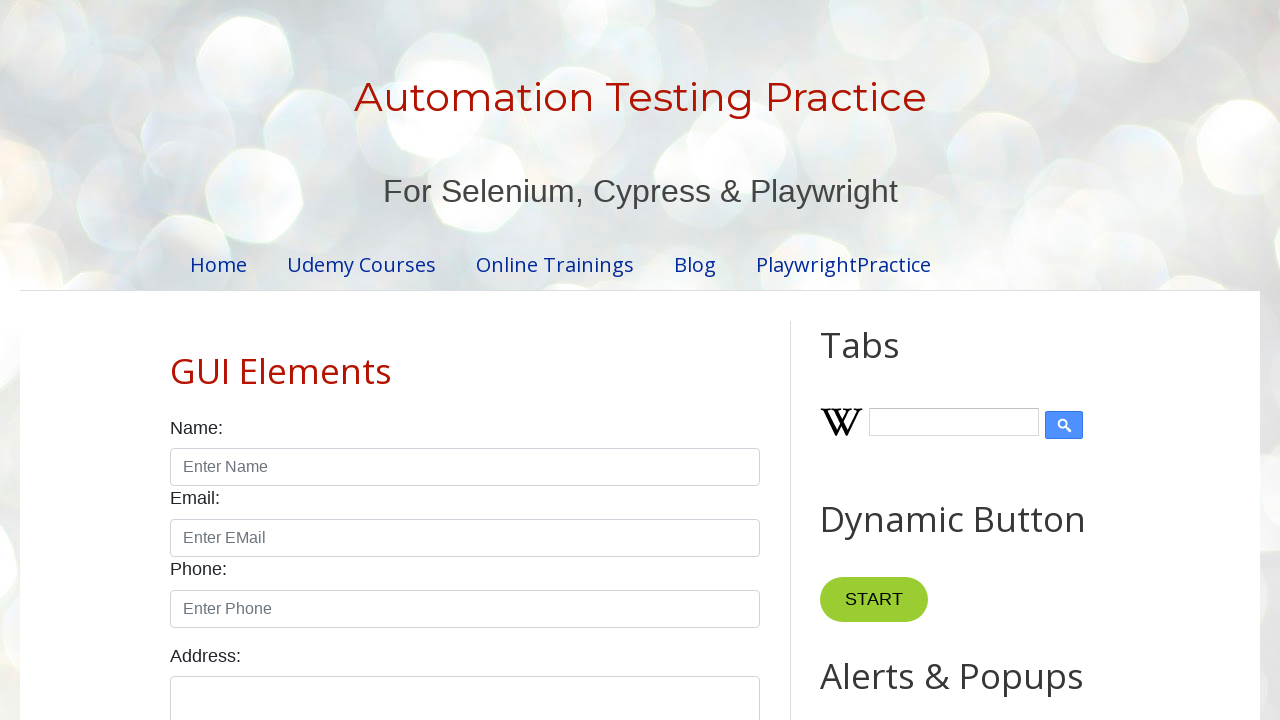

Clicked Prompt Alert button to trigger prompt dialog at (890, 360) on xpath=//button[@id='promptBtn' and normalize-space()='Prompt Alert']
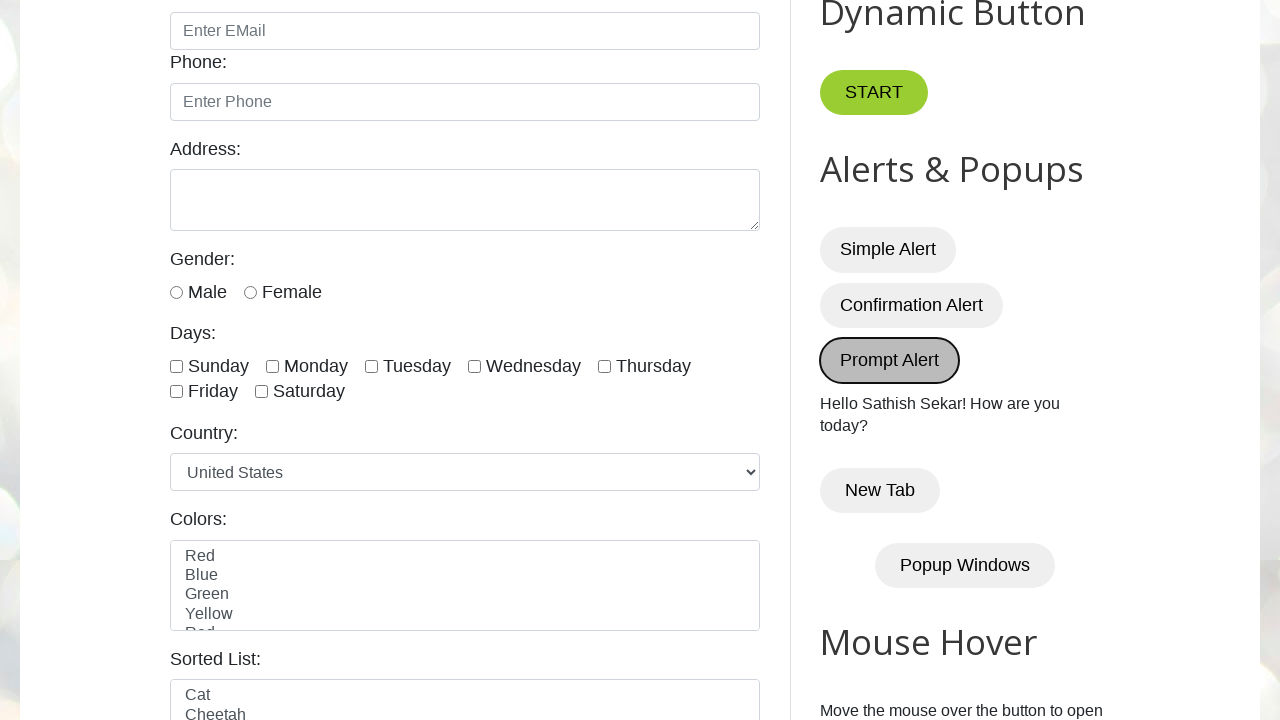

Verified result text element loaded displaying the entered name
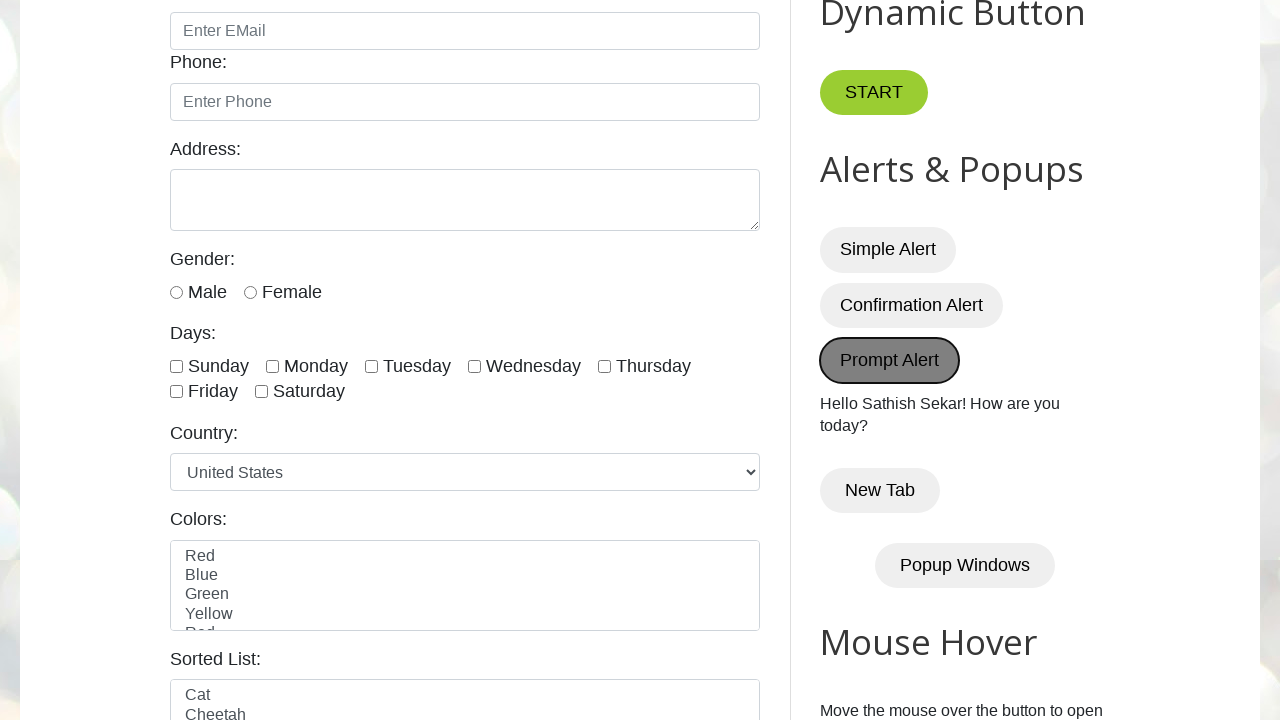

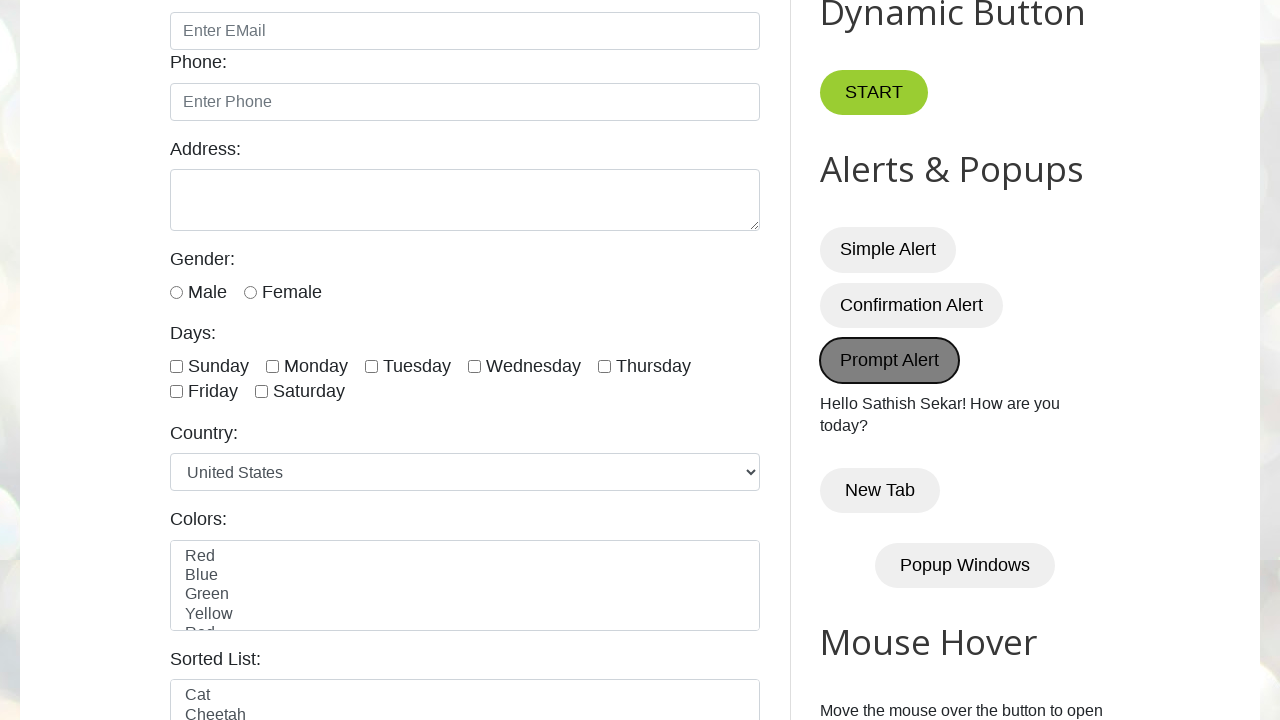